Tests datepicker functionality by clicking on the date field, entering a date value, and submitting with Enter key

Starting URL: https://formy-project.herokuapp.com/datepicker

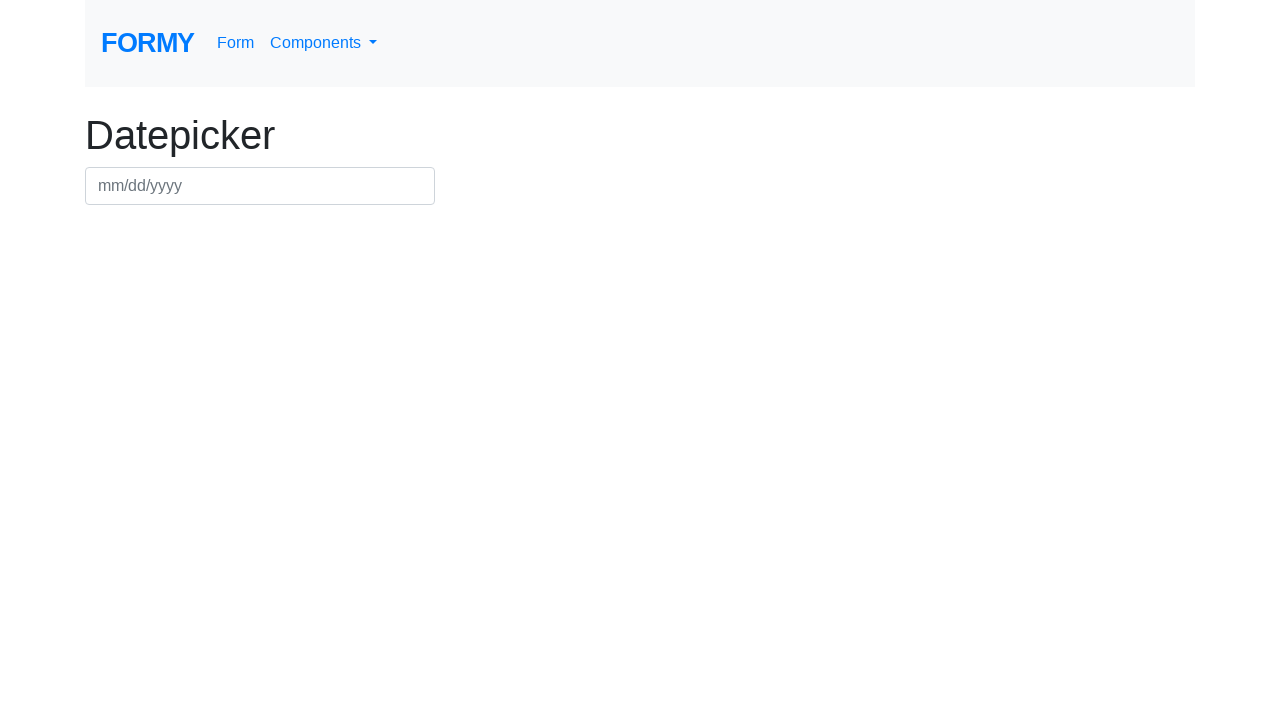

Clicked on datepicker field to activate it at (260, 186) on #datepicker
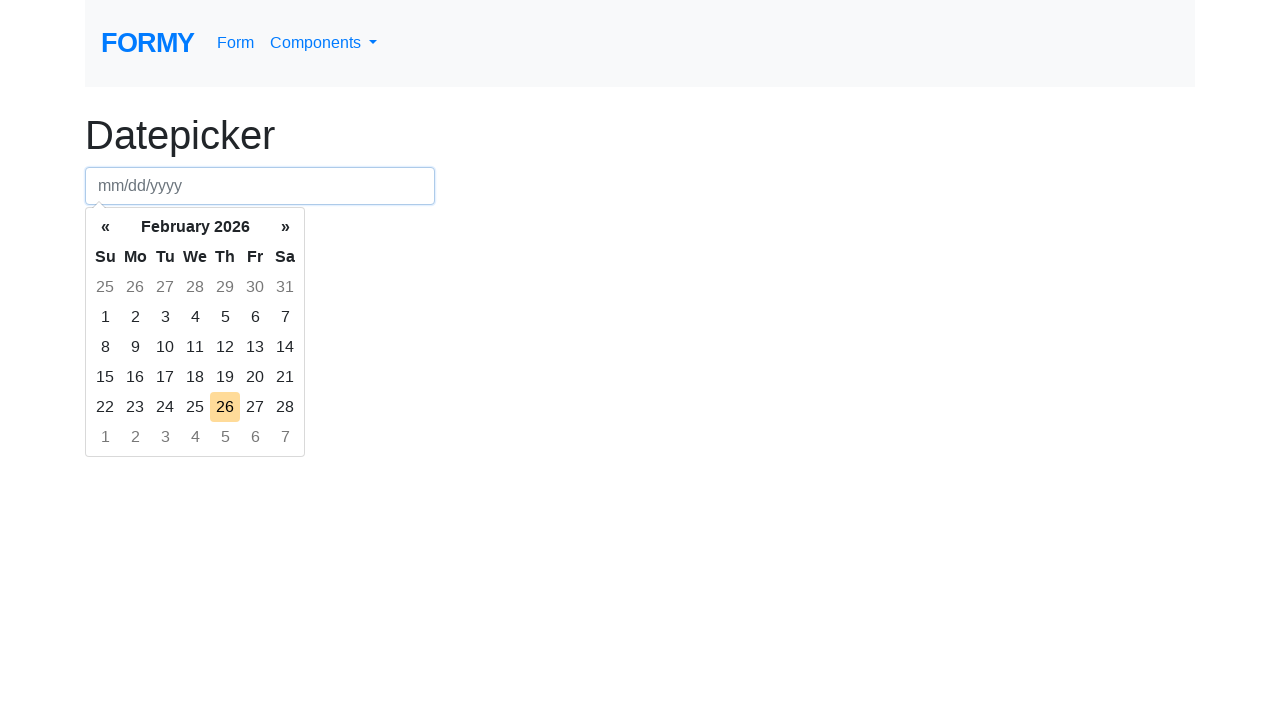

Entered date value '02/02/1994' into datepicker field on #datepicker
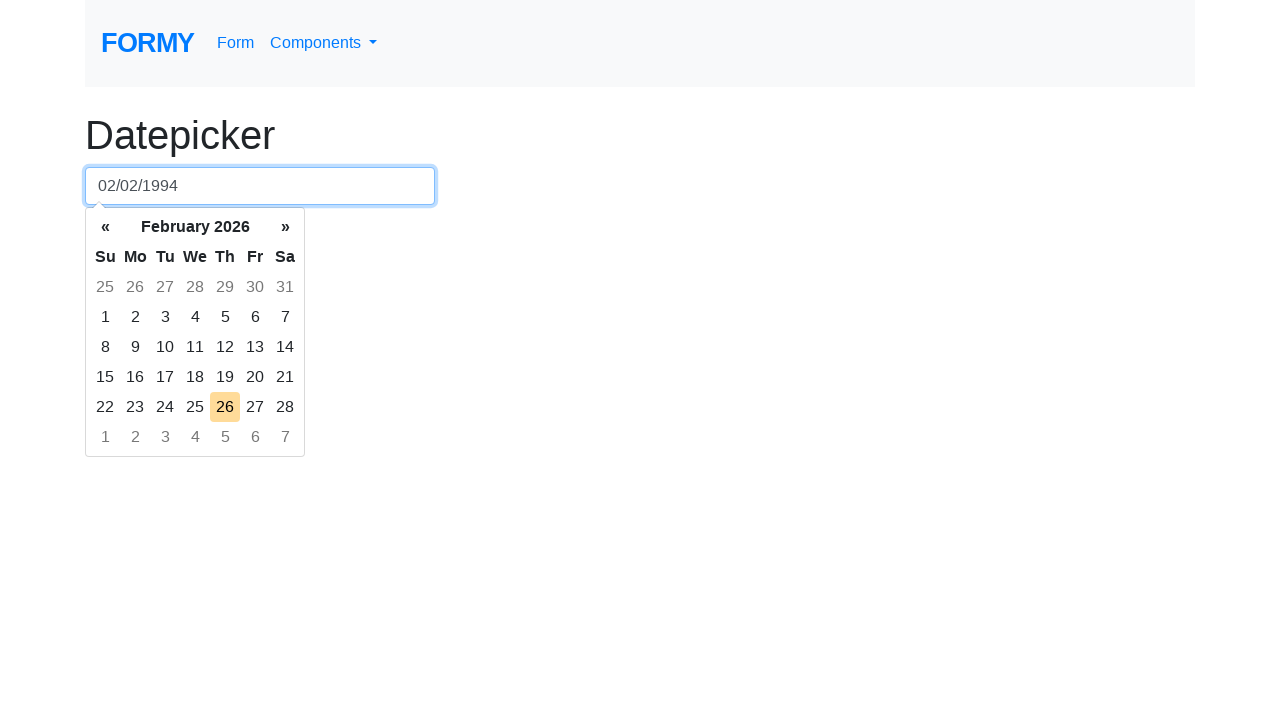

Pressed Enter key to submit the date on #datepicker
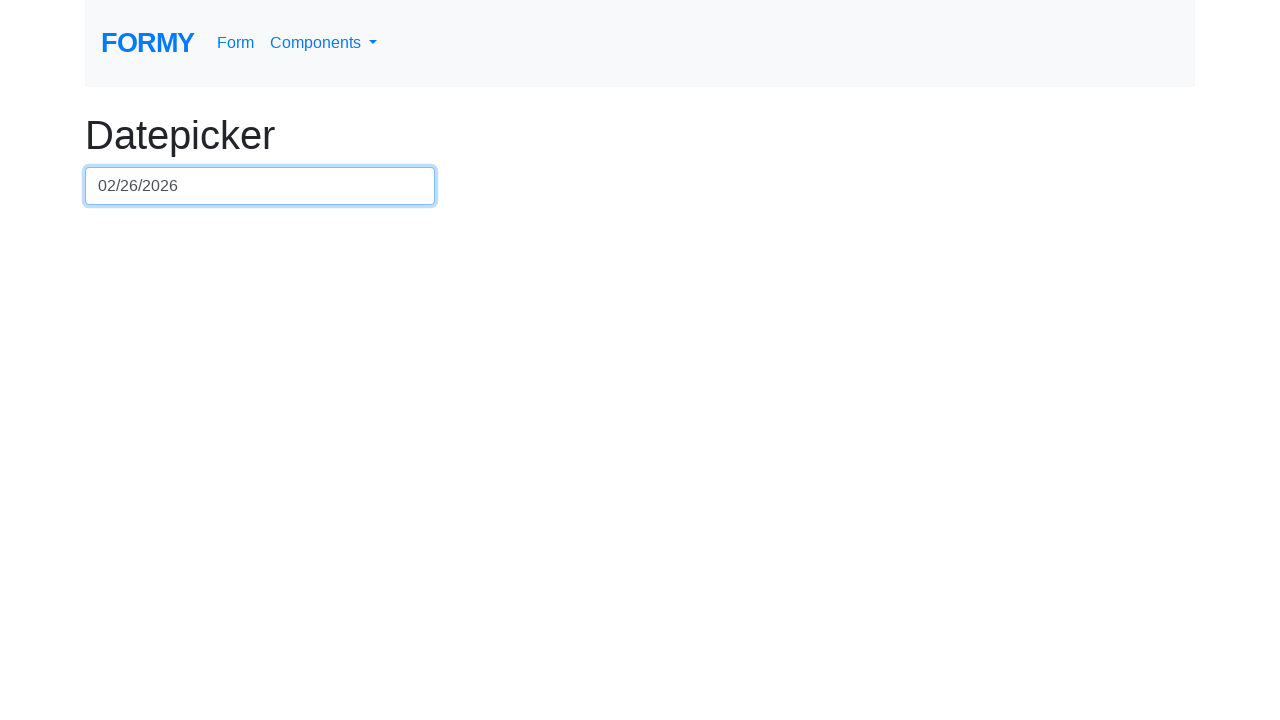

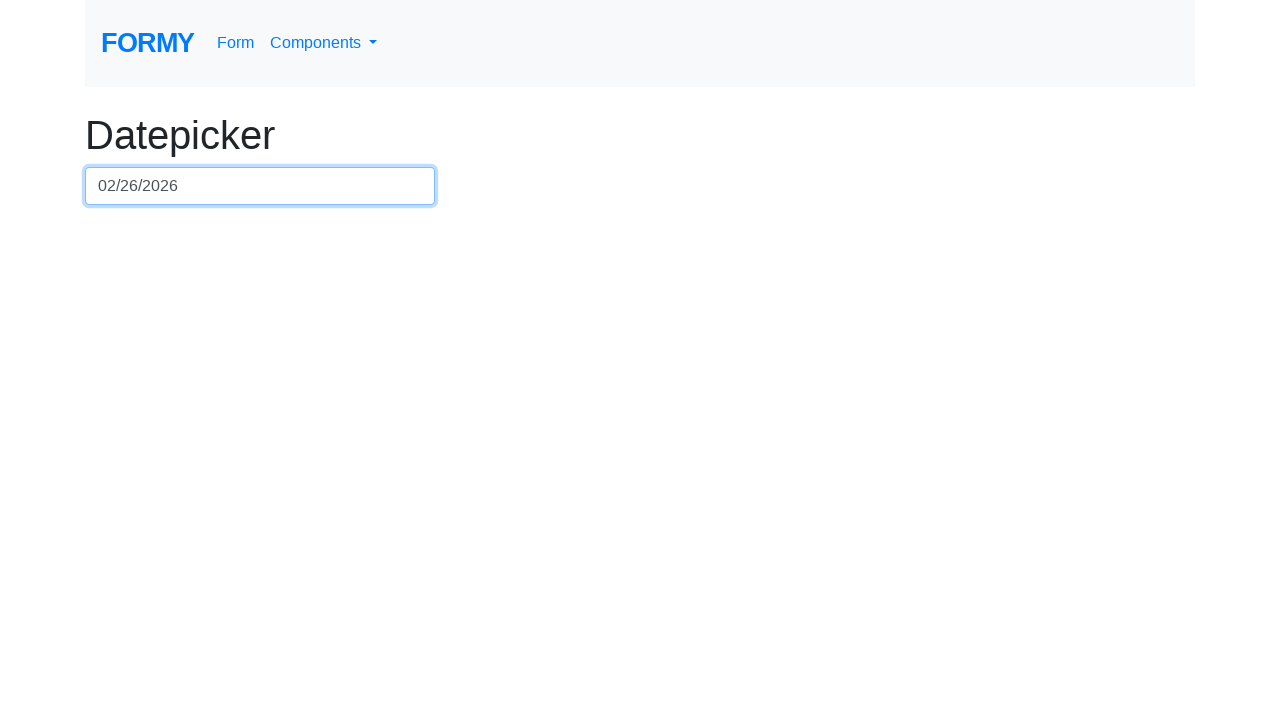